Tests registration form validation when confirmation email doesn't match the original email

Starting URL: https://alada.vn/tai-khoan/dang-ky.html

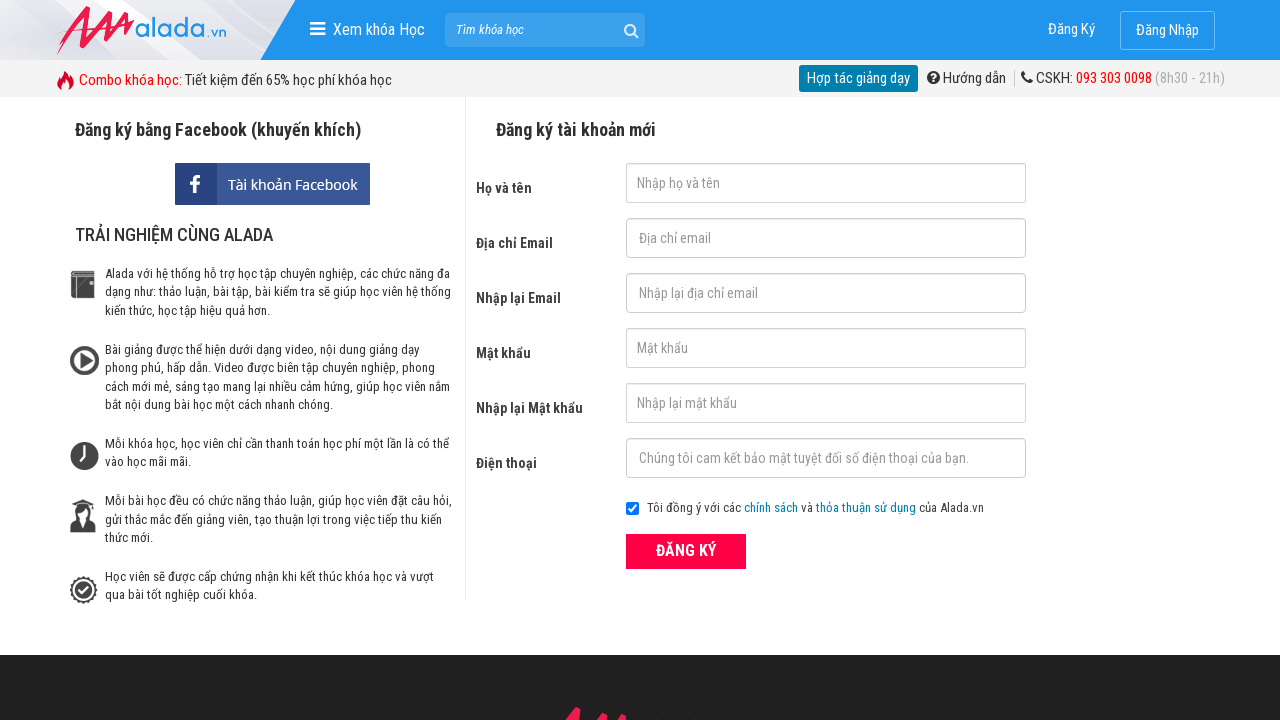

Filled firstname field with 'HuyLeDang' on #txtFirstname
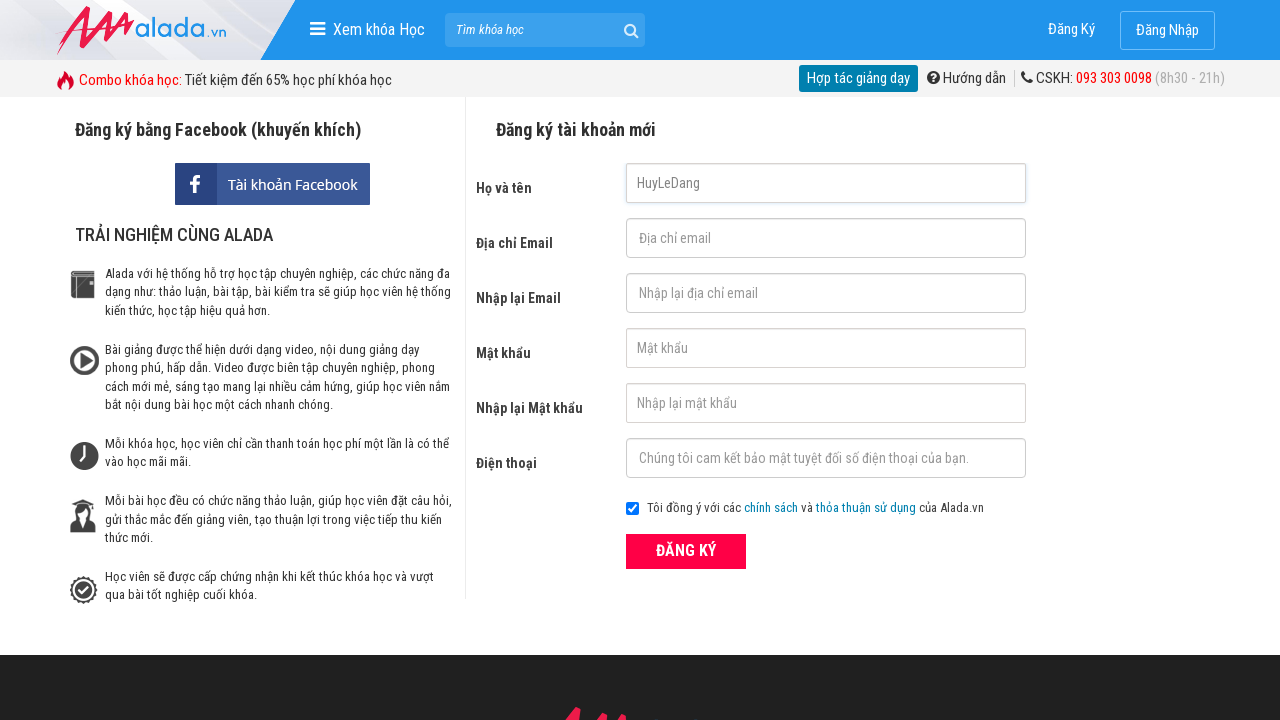

Filled email field with 'ledanghuy@gmail.com' on #txtEmail
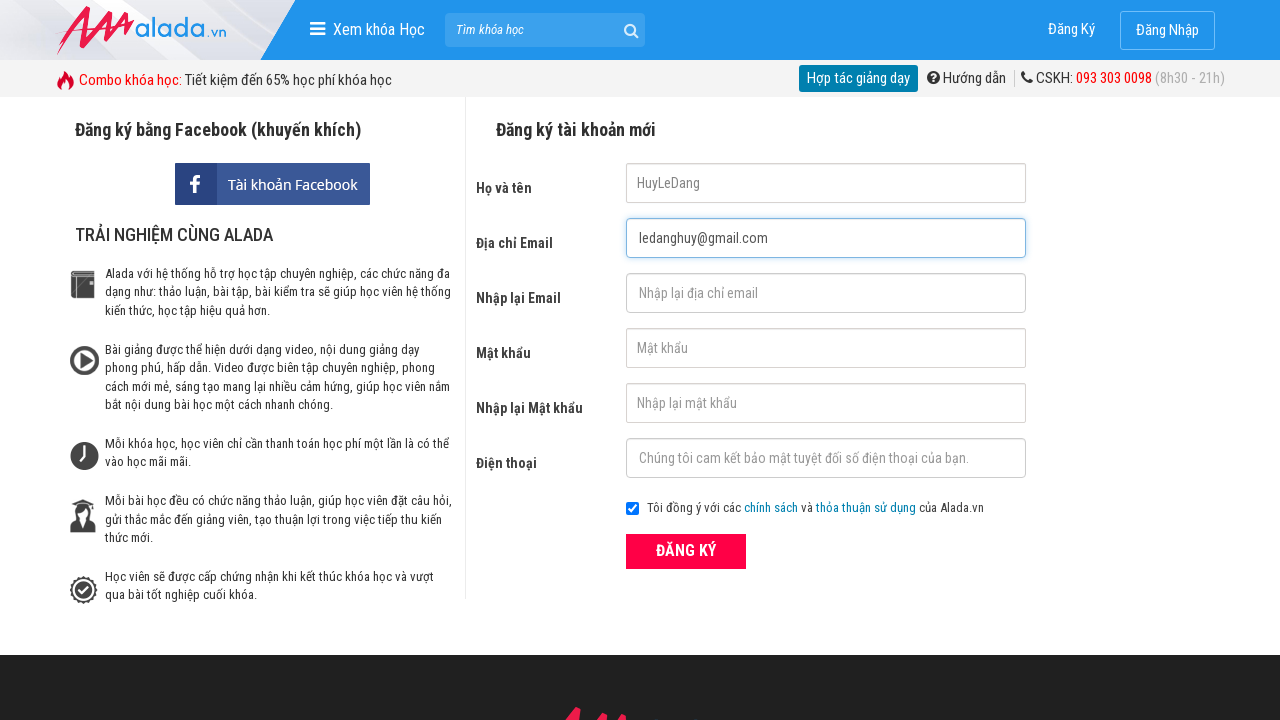

Filled confirmation email field with mismatched email 'abc@da@' on #txtCEmail
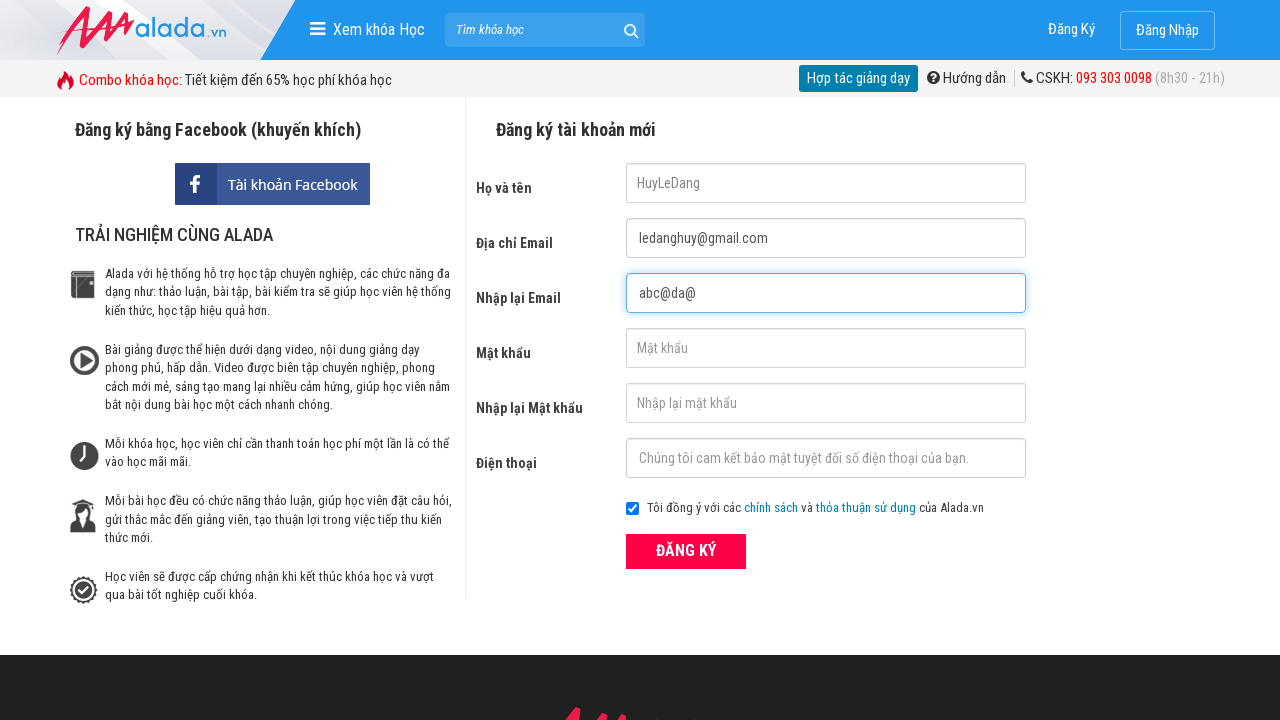

Filled password field with '123456789' on #txtPassword
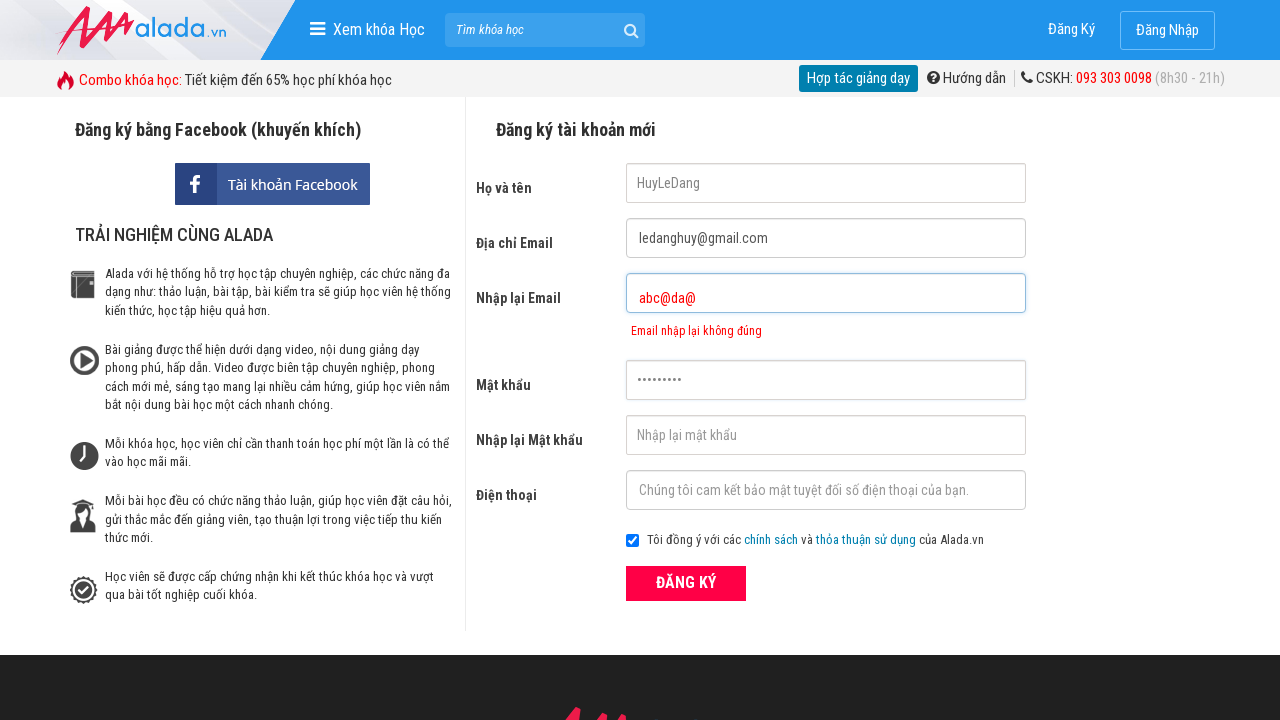

Filled confirmation password field with '123456789' on #txtCPassword
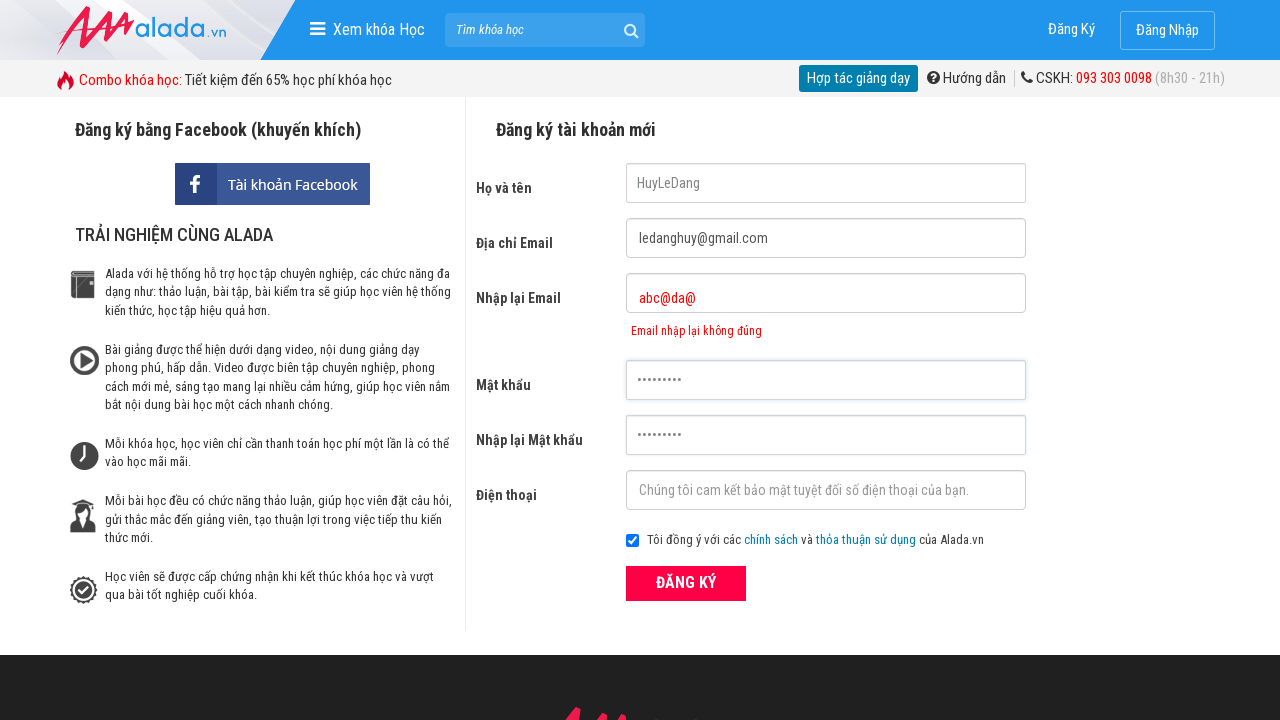

Filled phone field with '0936300491' on #txtPhone
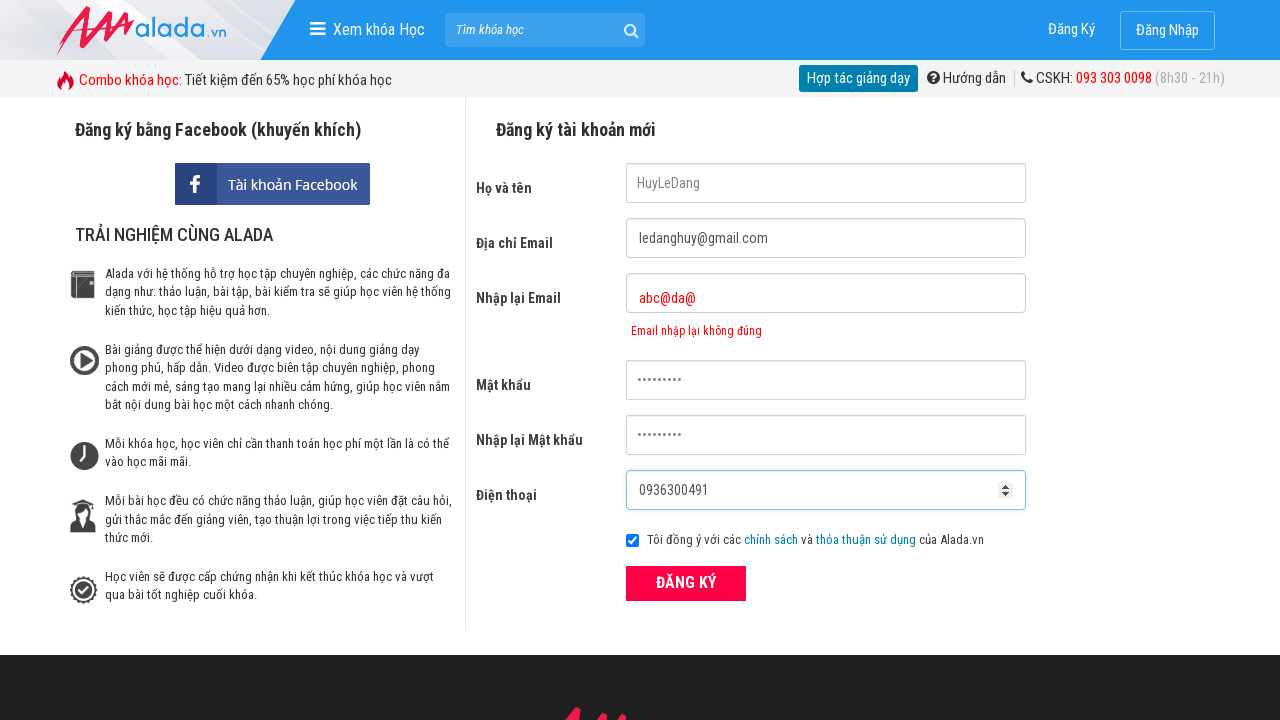

Clicked register button to submit form at (686, 583) on xpath=//form[@id='frmLogin']//button[text()='ĐĂNG KÝ']
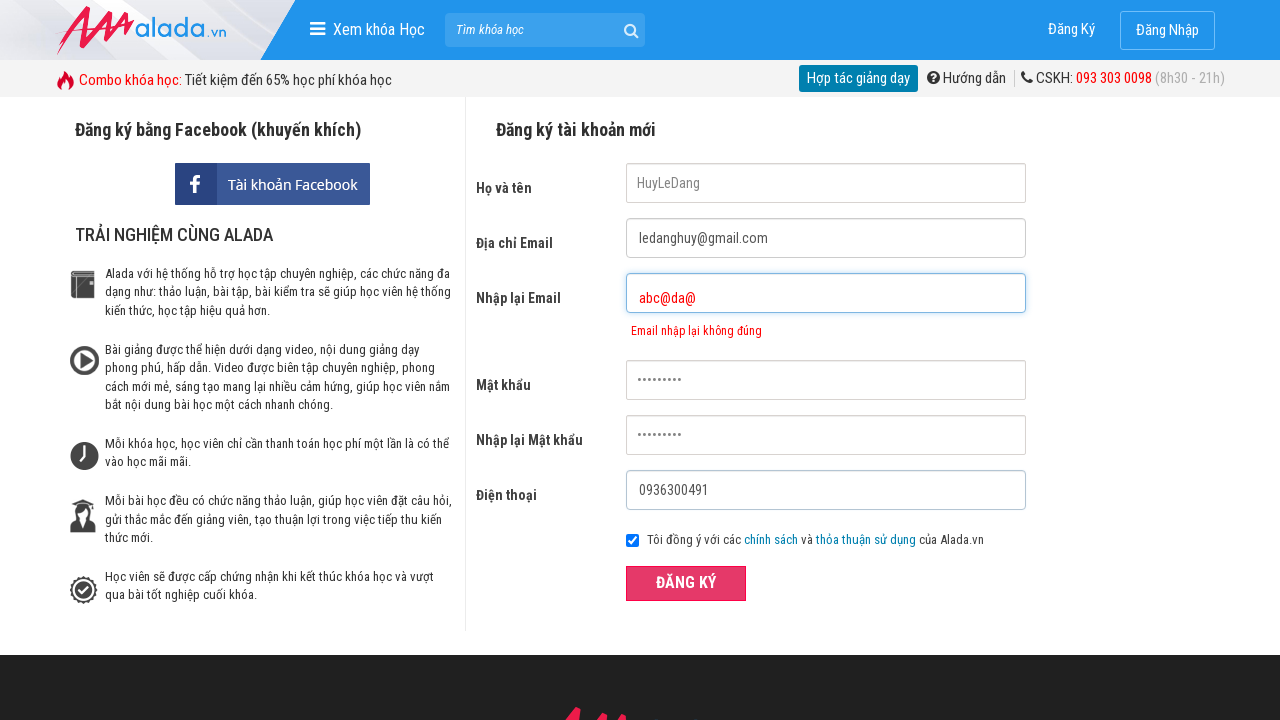

Email mismatch error message appeared for confirmation email field
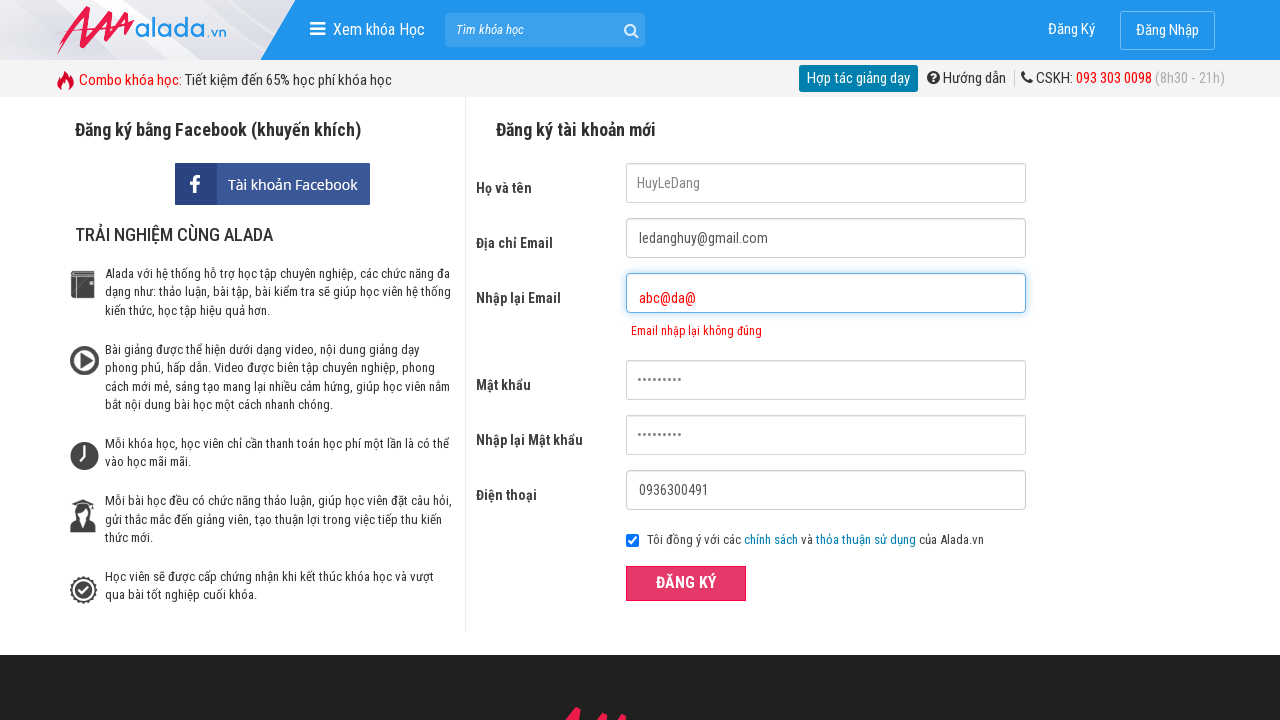

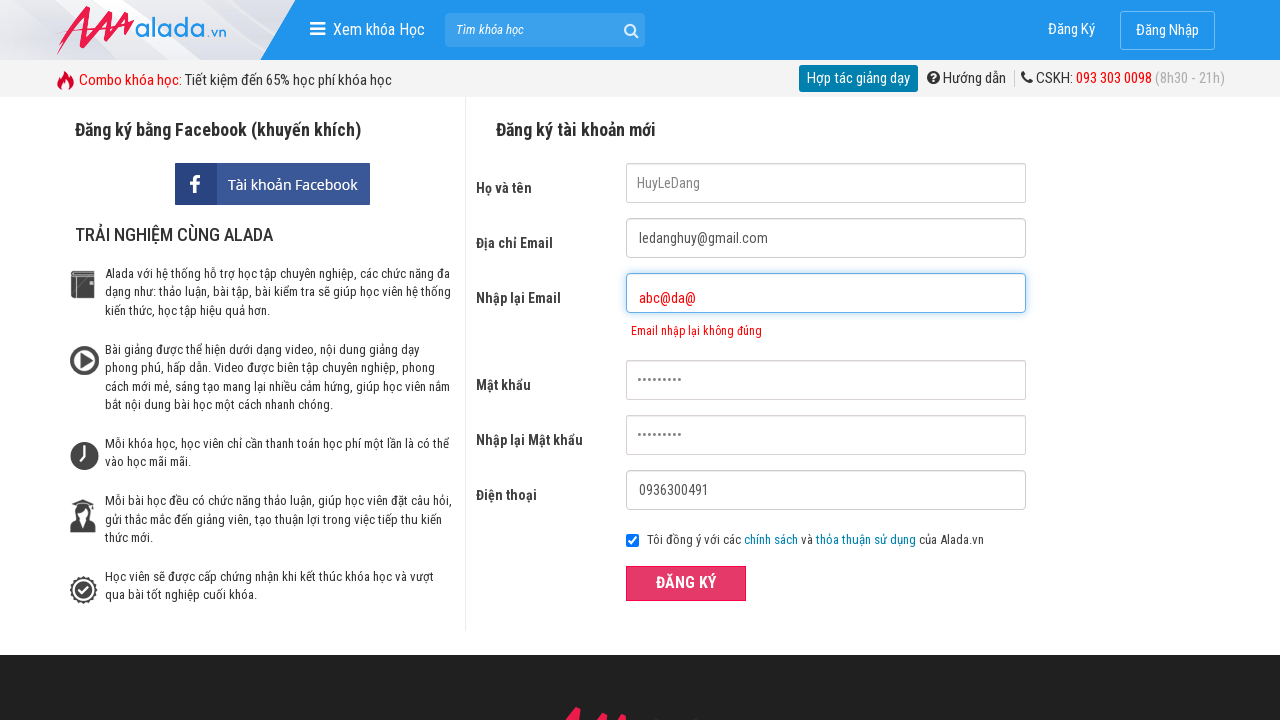